Tests confirmation alert by clicking confirm button, dismissing the alert, and verifying the result message shows "Cancel" was selected

Starting URL: https://demoqa.com/alerts

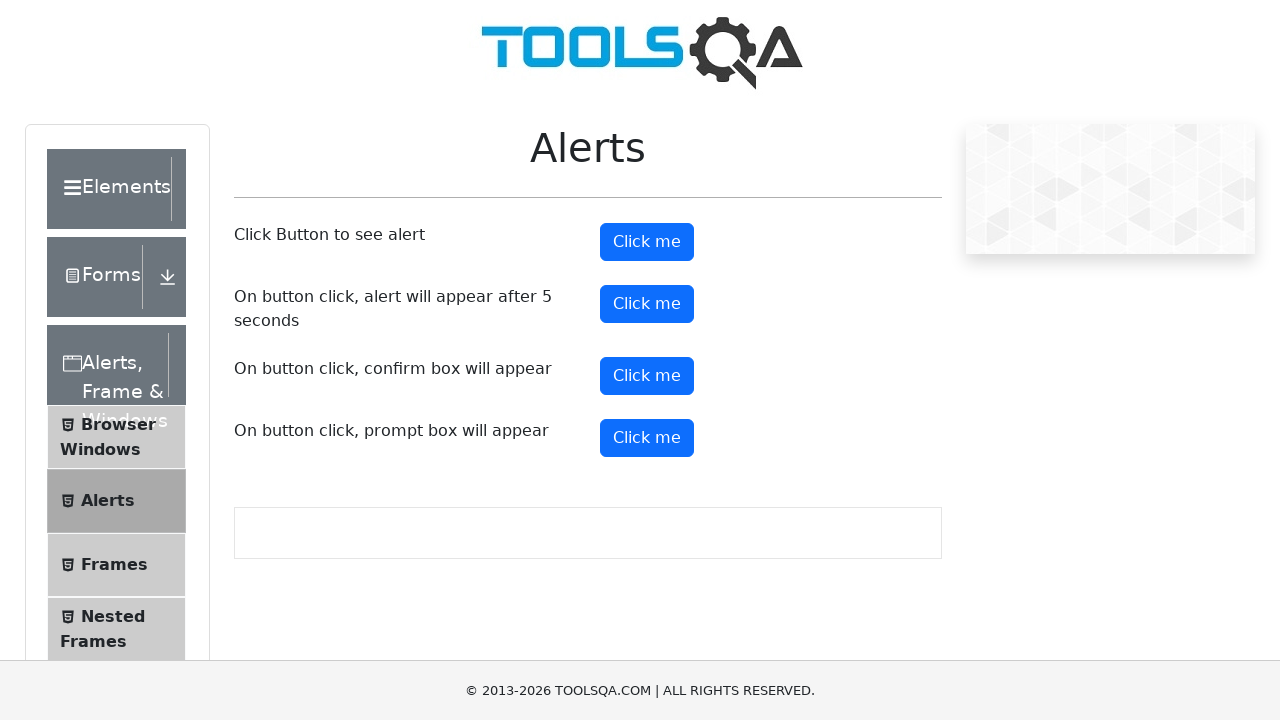

Set up dialog handler to dismiss confirmation alerts
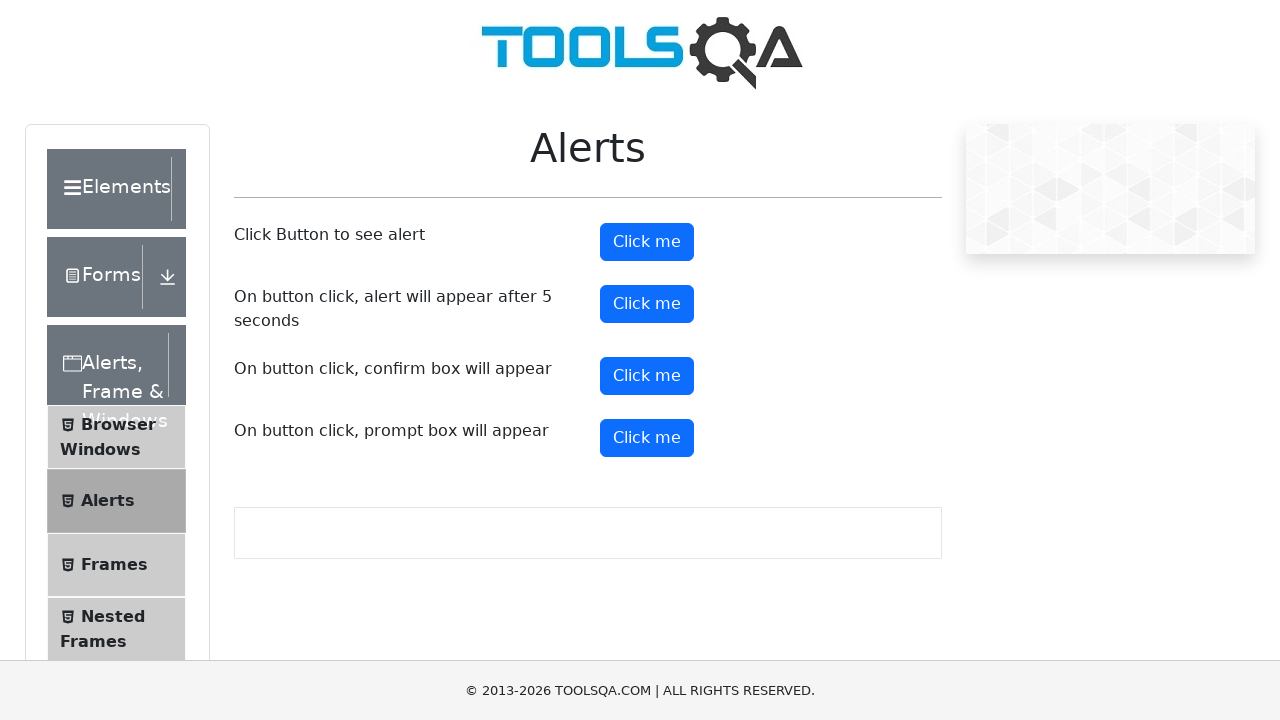

Clicked confirm button to trigger confirmation alert at (647, 376) on #confirmButton
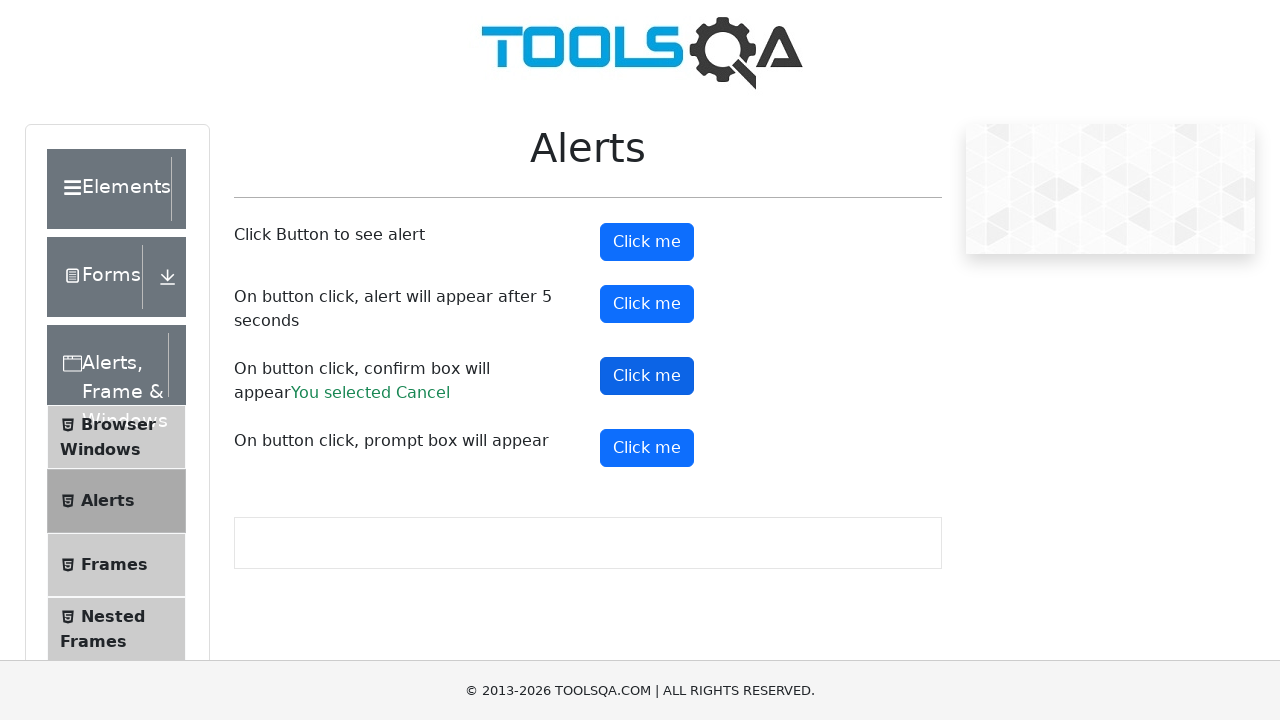

Confirmation result message appeared on page
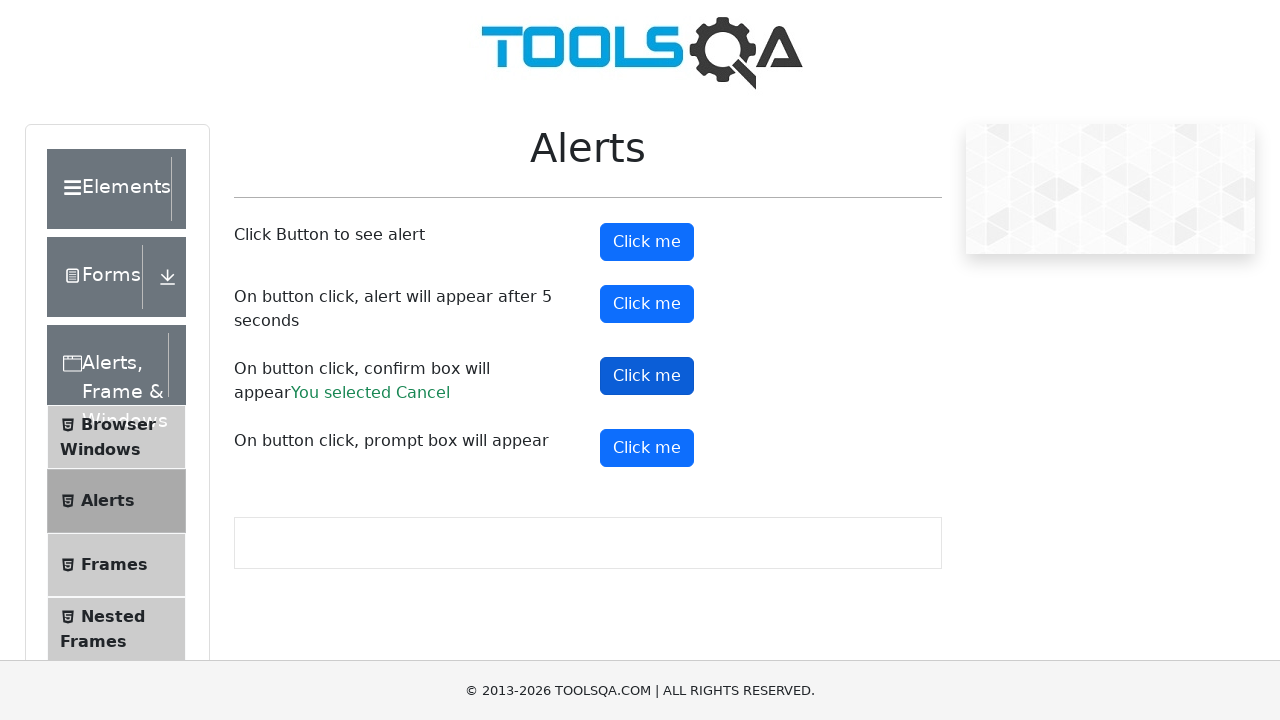

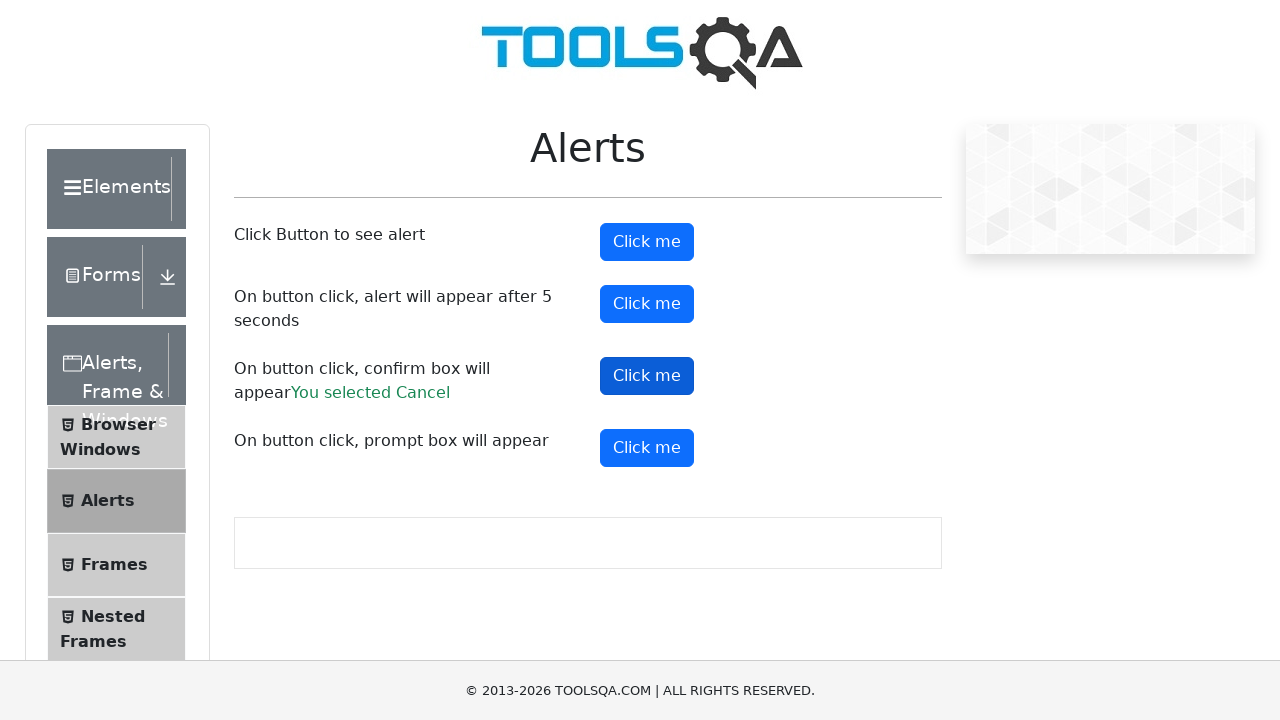